Tests dropdown selection functionality by selecting currency options using three different methods: by index, by visible text, and by value.

Starting URL: https://rahulshettyacademy.com/dropdownsPractise/

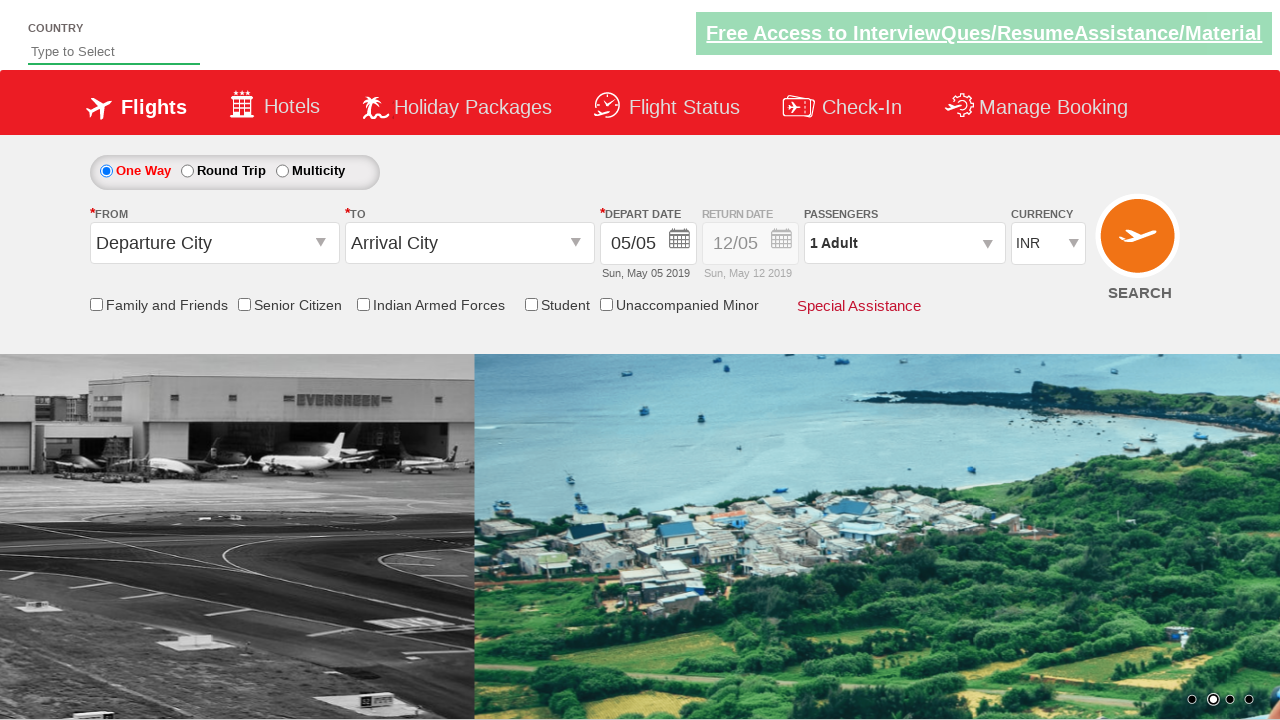

Selected currency dropdown option at index 3 on #ctl00_mainContent_DropDownListCurrency
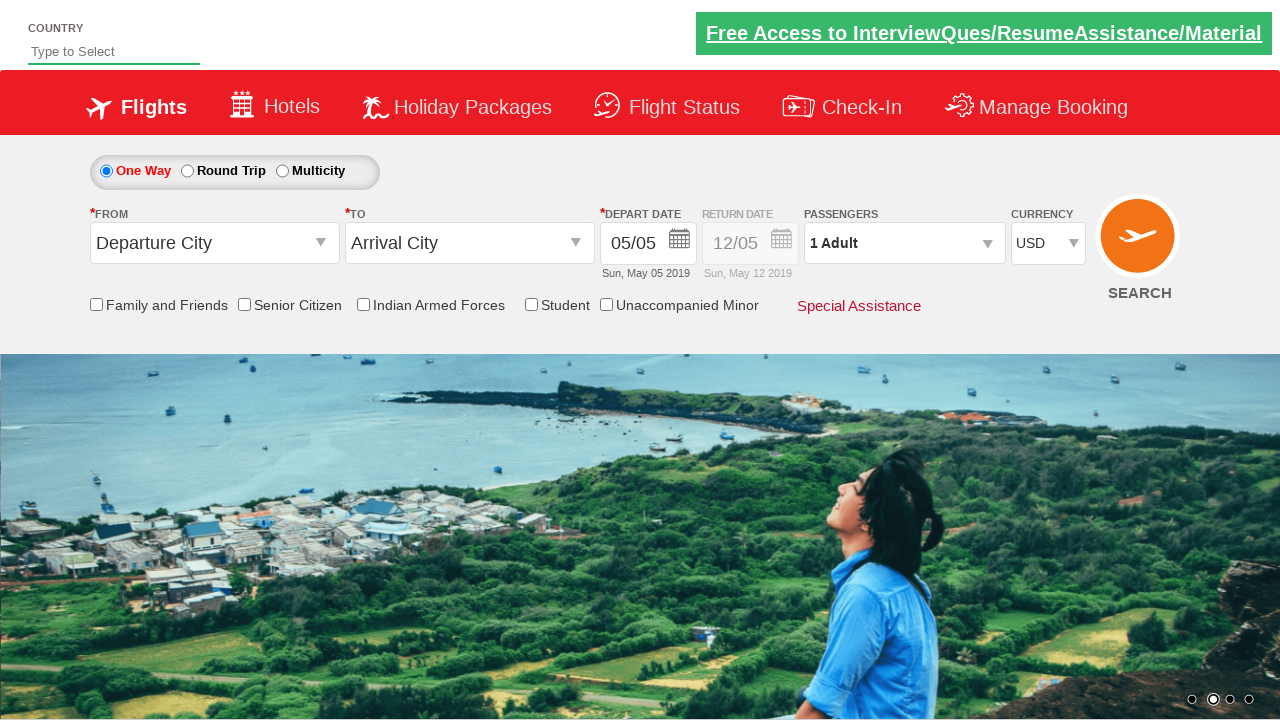

Selected currency dropdown option by visible text 'AED' on #ctl00_mainContent_DropDownListCurrency
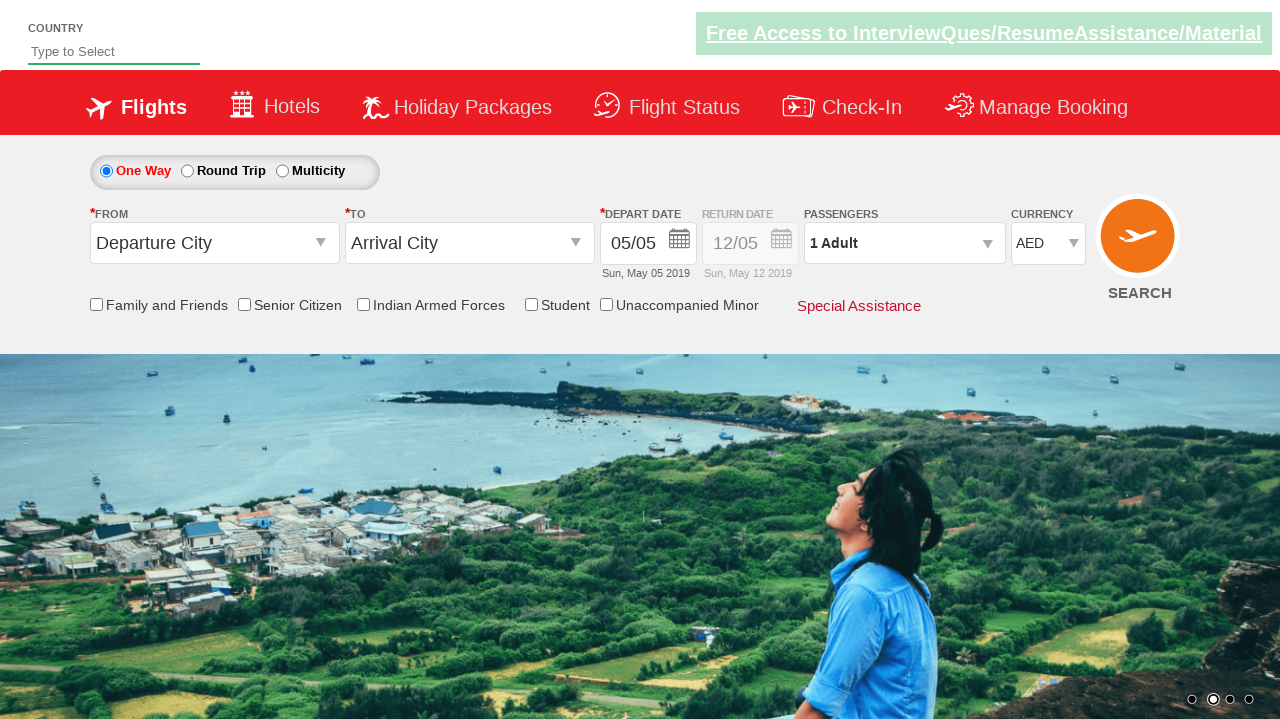

Selected currency dropdown option by value 'INR' on #ctl00_mainContent_DropDownListCurrency
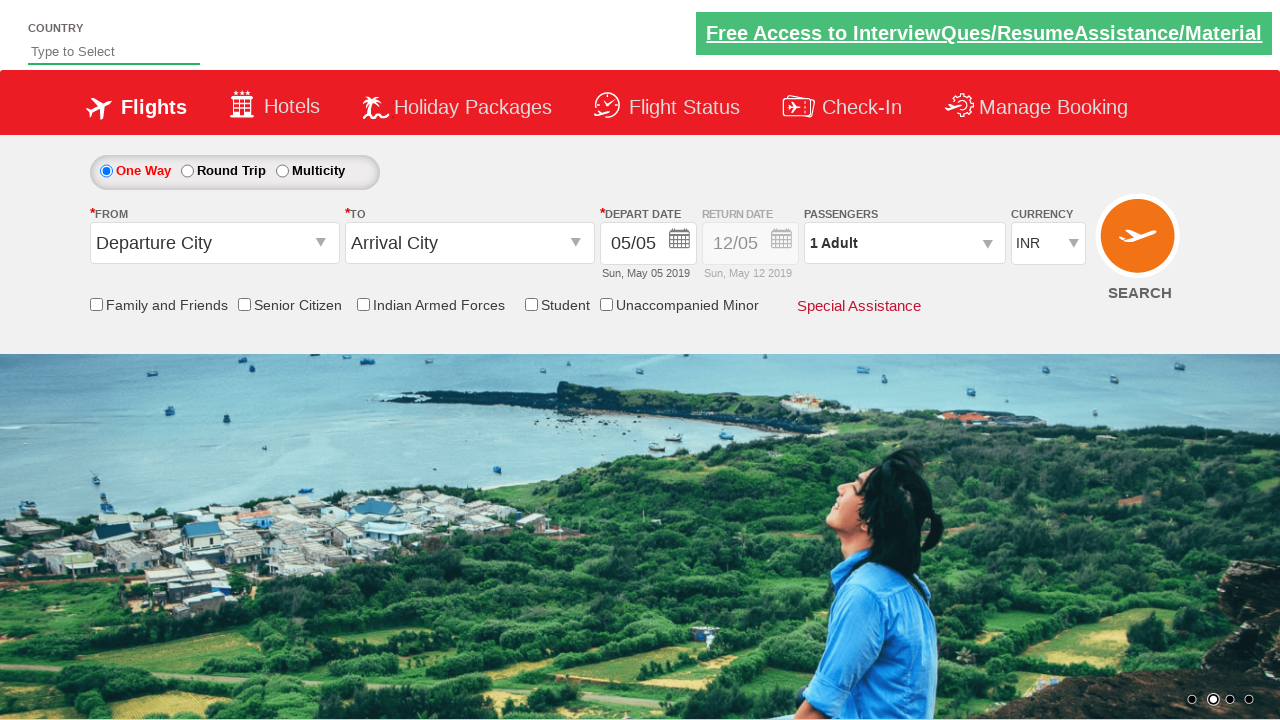

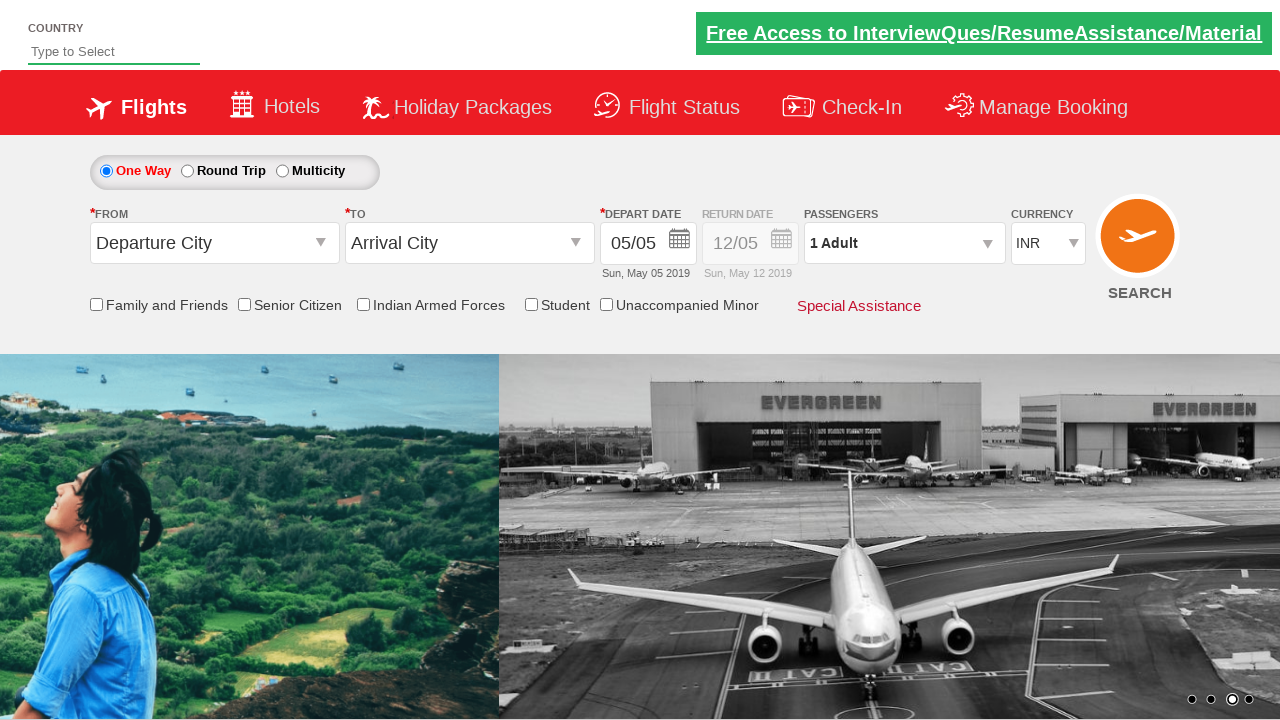